Tests clicking a link that opens a popup window on the omayo test blog page

Starting URL: http://omayo.blogspot.com/

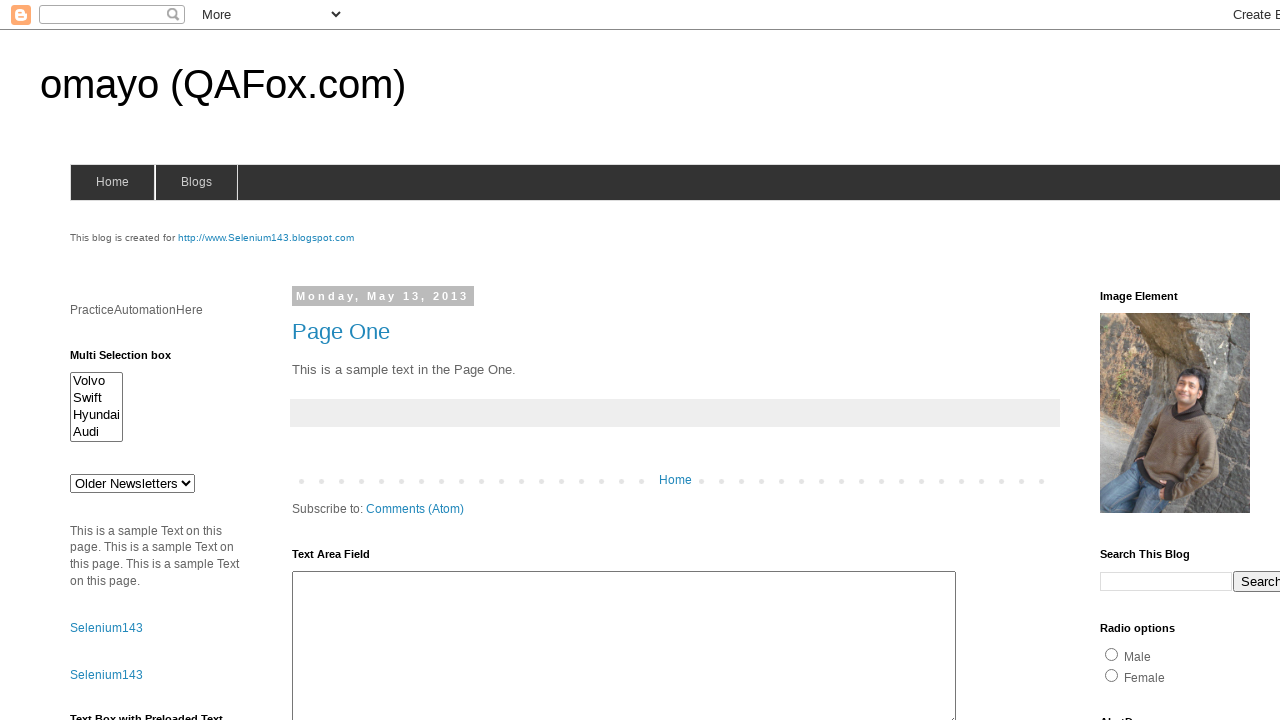

Clicked link to open popup window at (132, 360) on text=Open a popup window
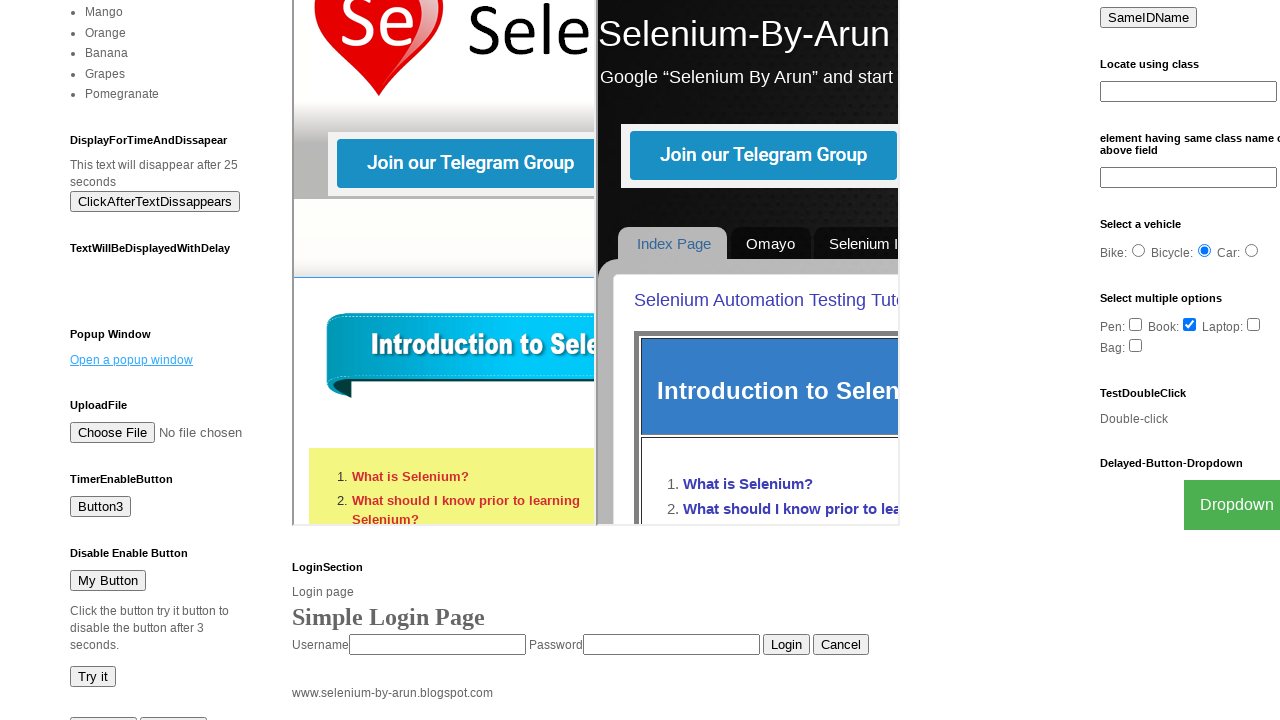

Waited 3 seconds for popup window to open
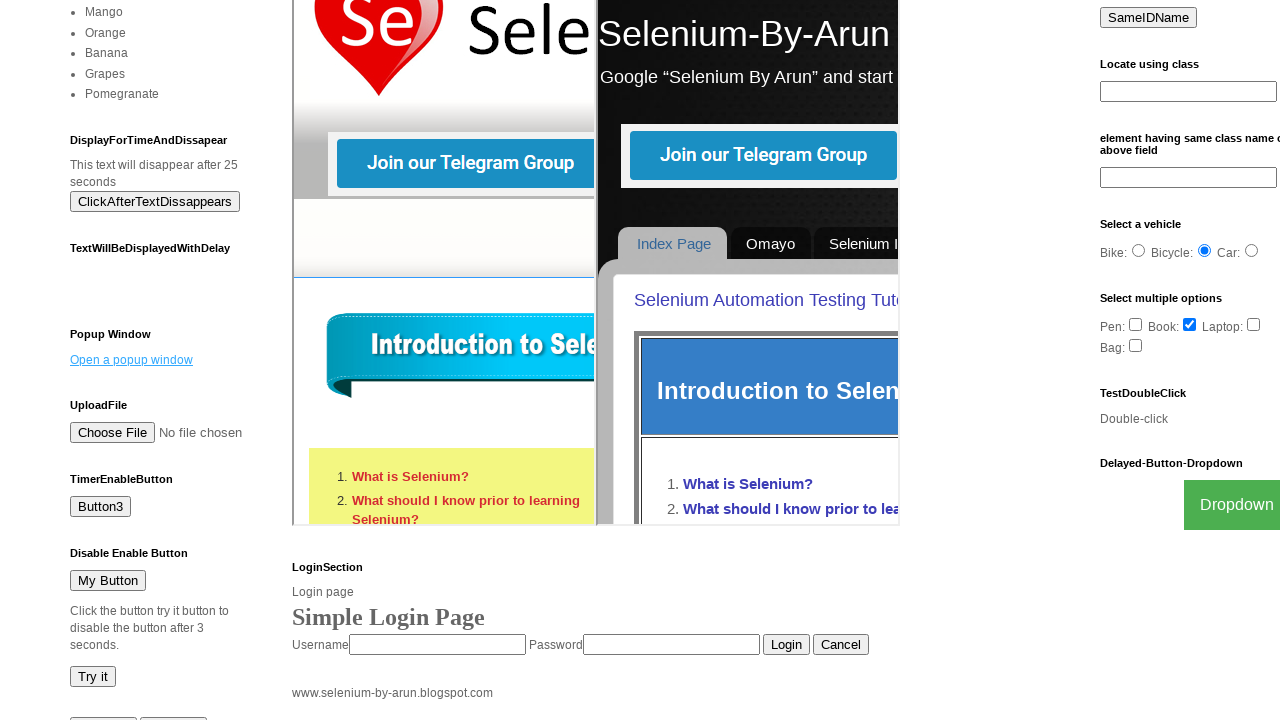

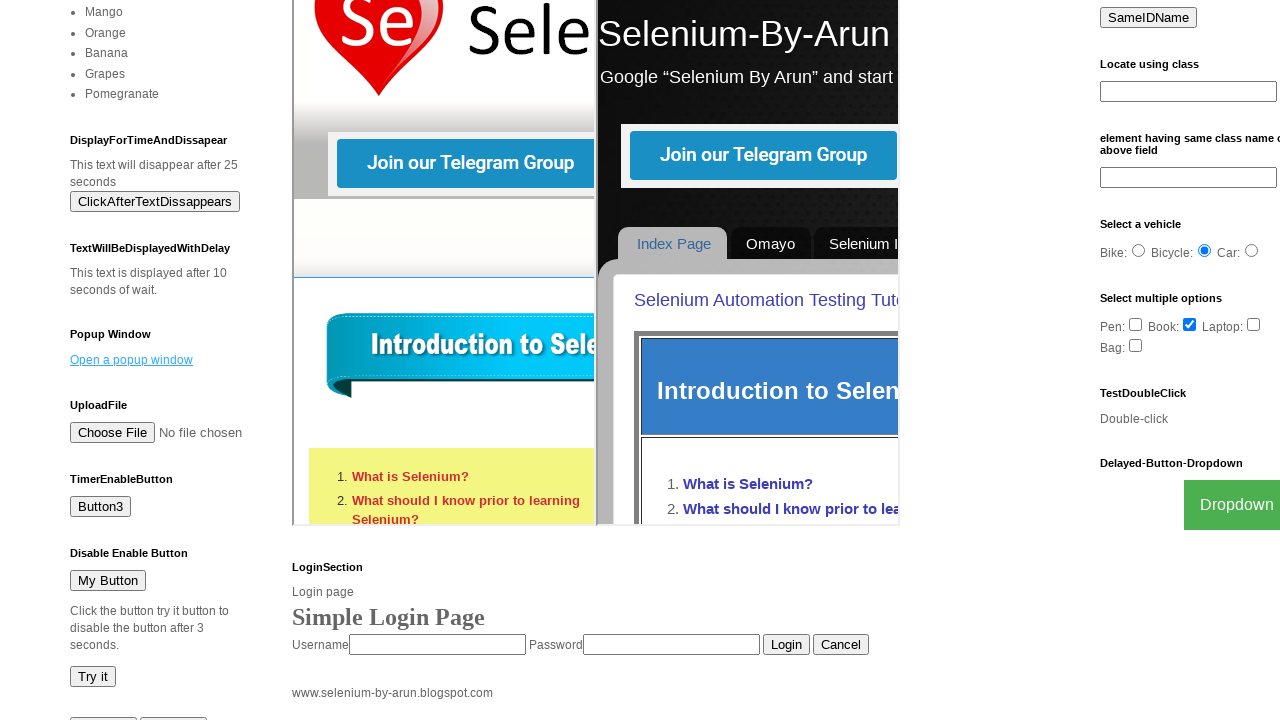